Tests an e-commerce grocery shopping flow by searching for products containing "ber", adding all matching items to cart, proceeding to checkout, and applying a promo code.

Starting URL: https://rahulshettyacademy.com/seleniumPractise/

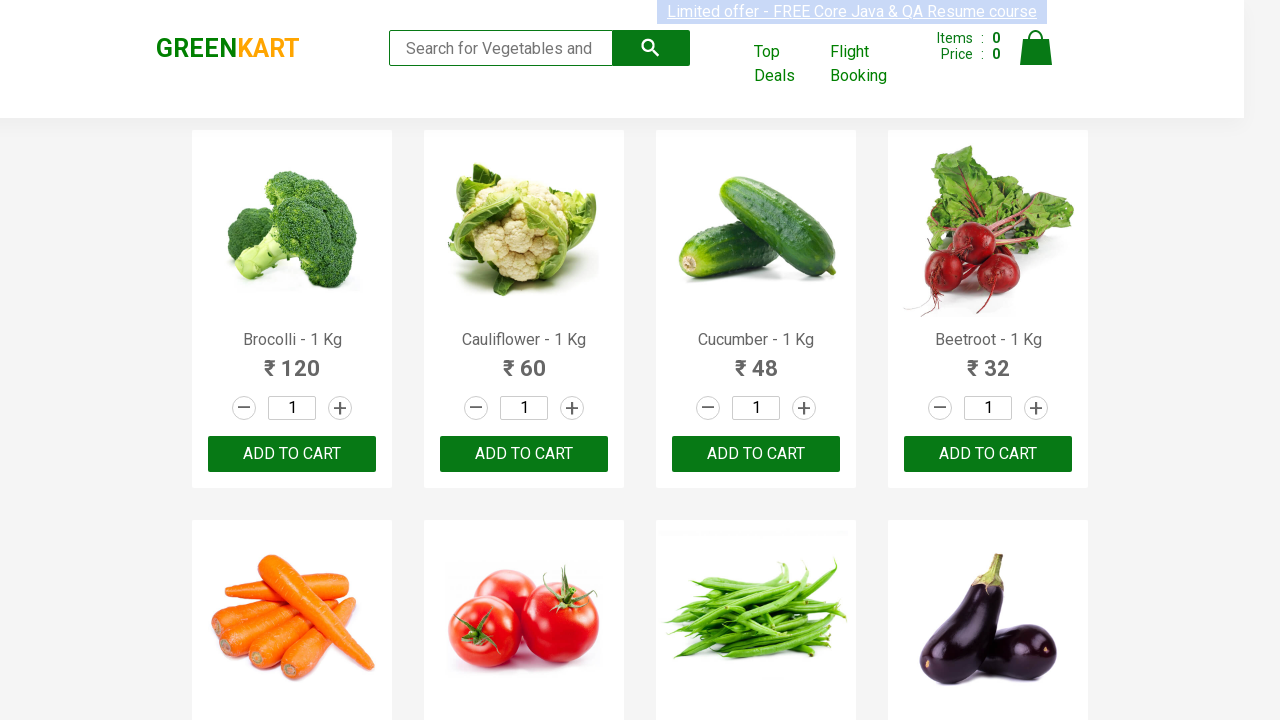

Filled search field with 'ber' to find berry products on input.search-keyword
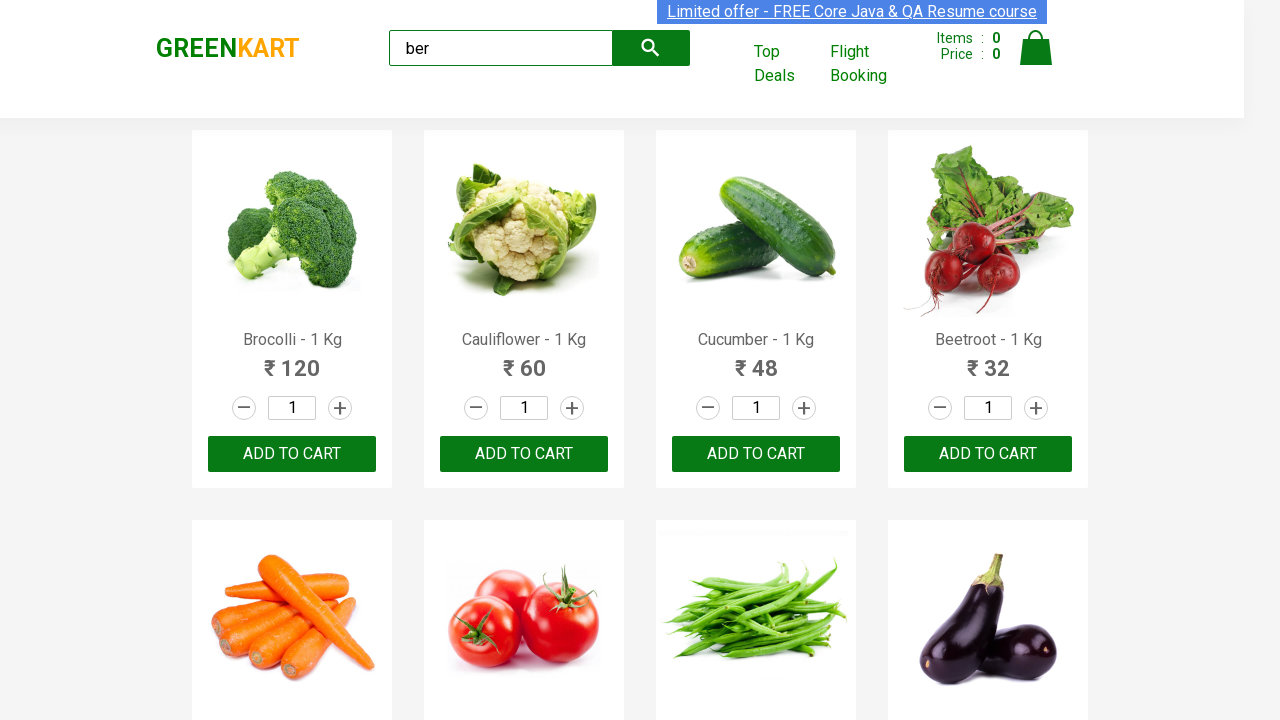

Waited for search results to load
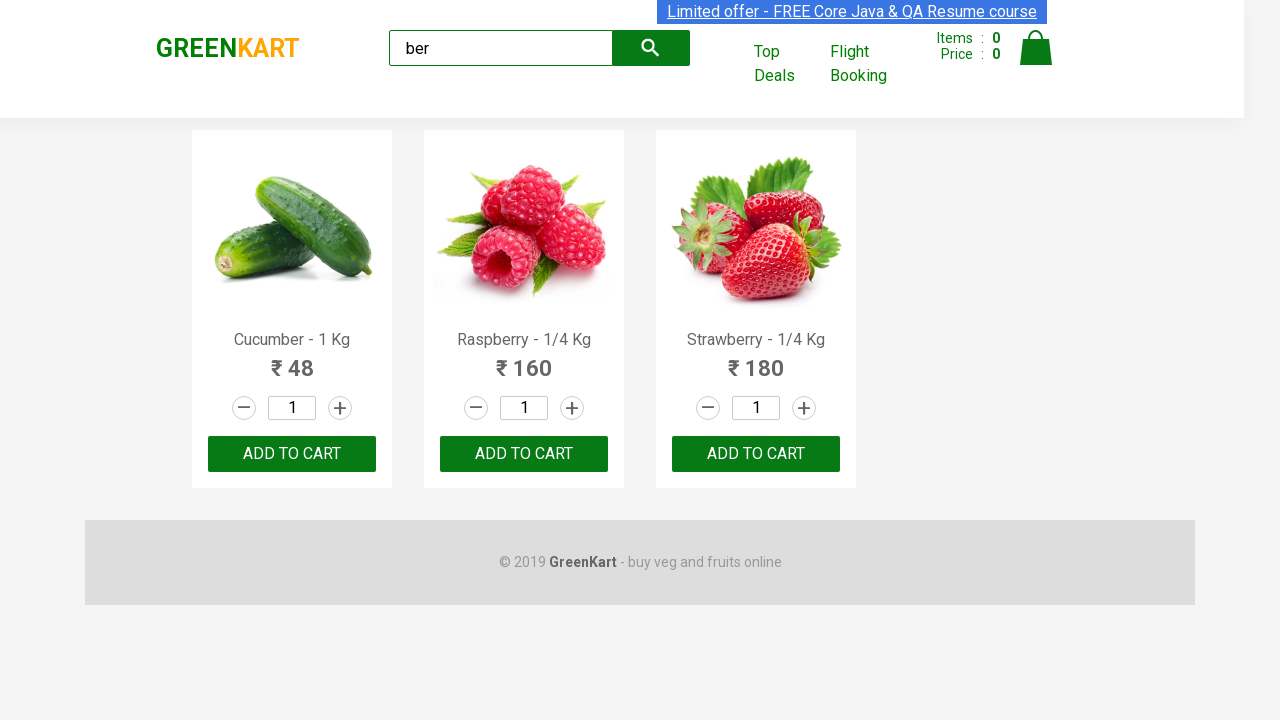

Found 3 products matching 'ber' search
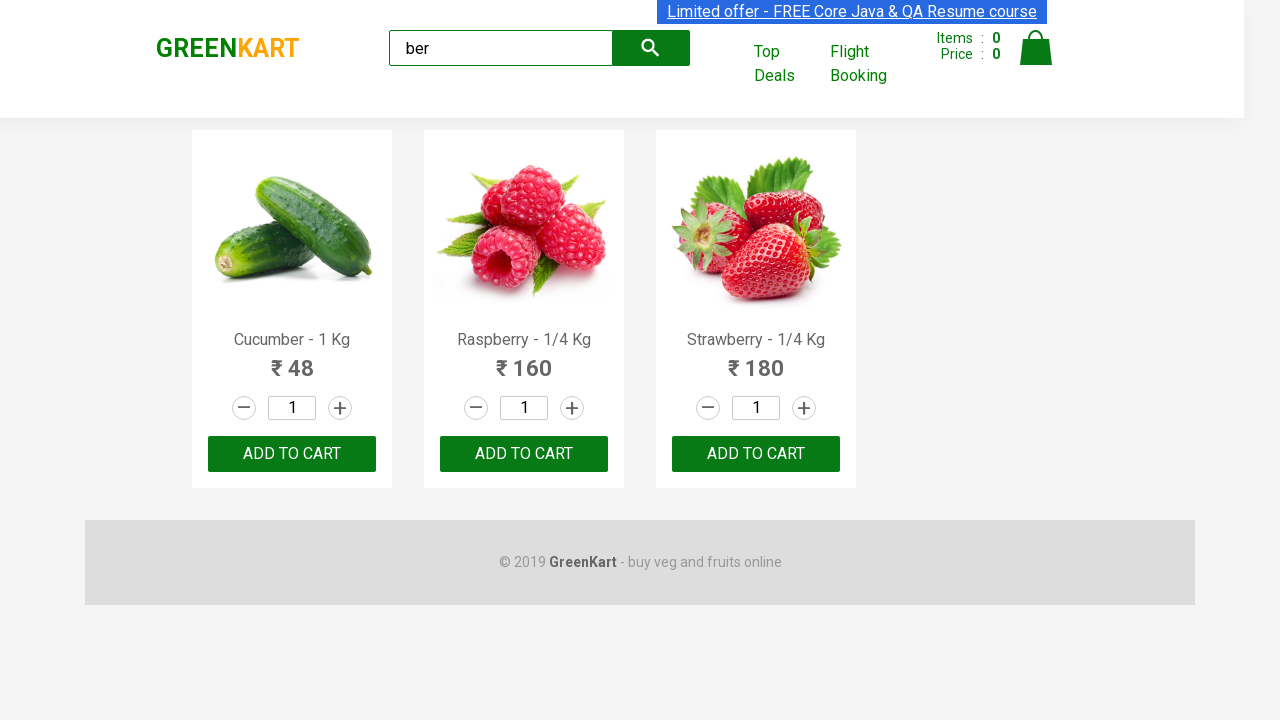

Added product 1 to cart at (292, 454) on xpath=//div[@class='product-action']/button >> nth=0
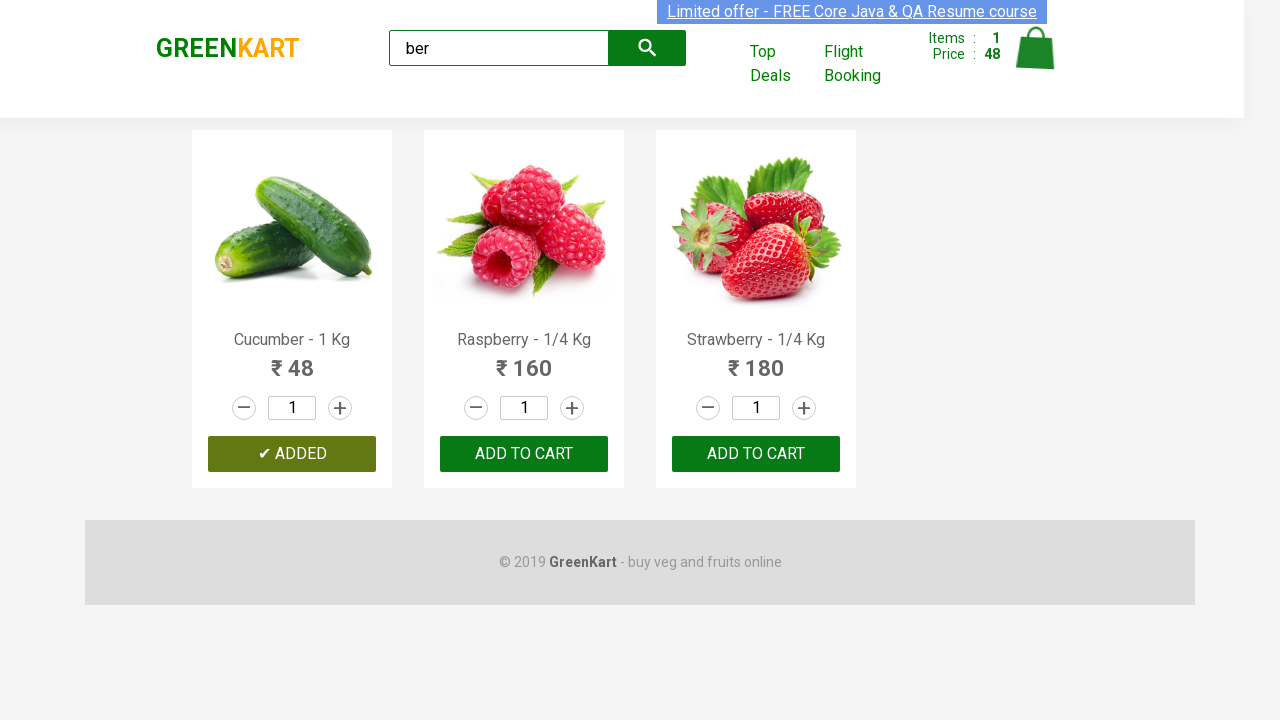

Added product 2 to cart at (524, 454) on xpath=//div[@class='product-action']/button >> nth=1
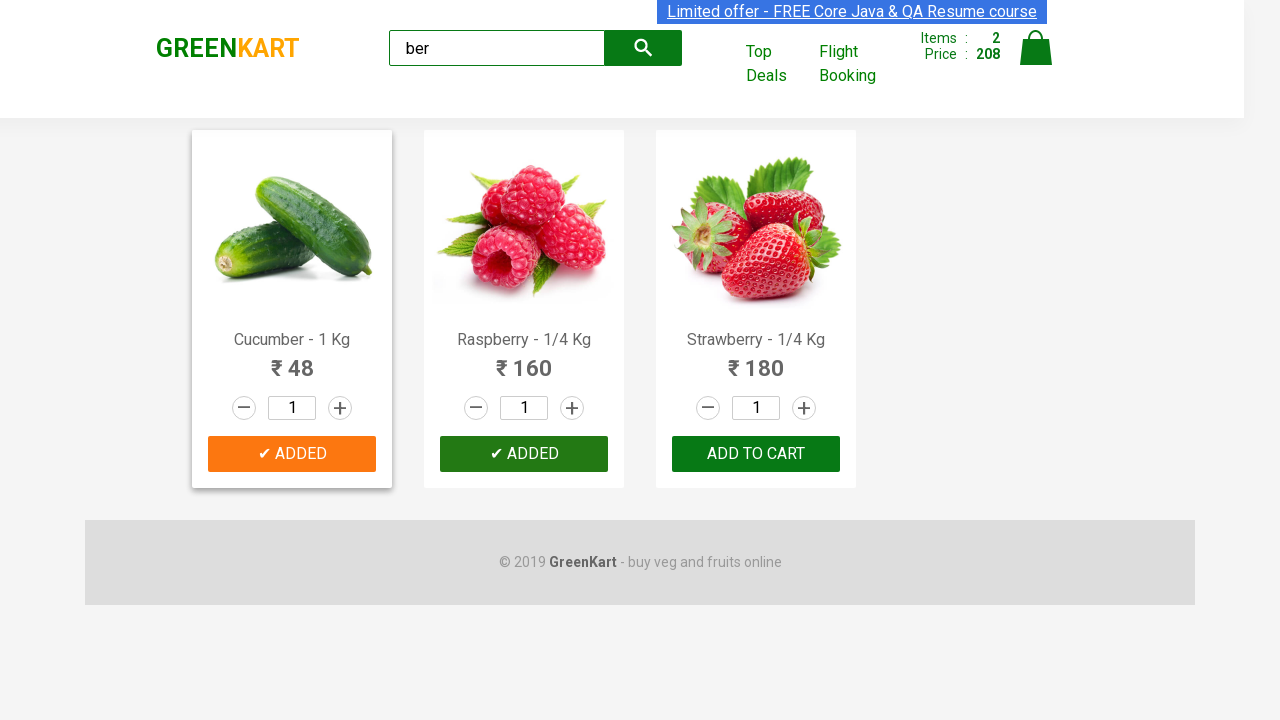

Added product 3 to cart at (756, 454) on xpath=//div[@class='product-action']/button >> nth=2
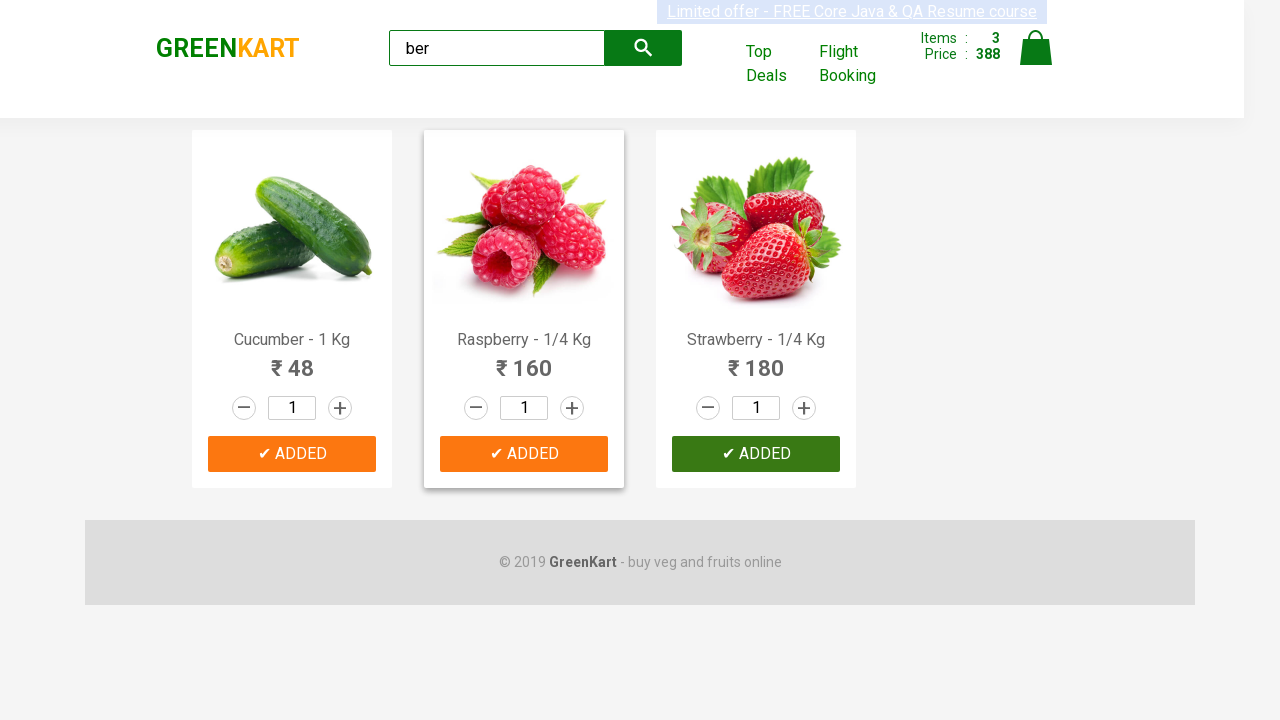

Clicked cart icon to view cart contents at (1036, 48) on img[alt='Cart']
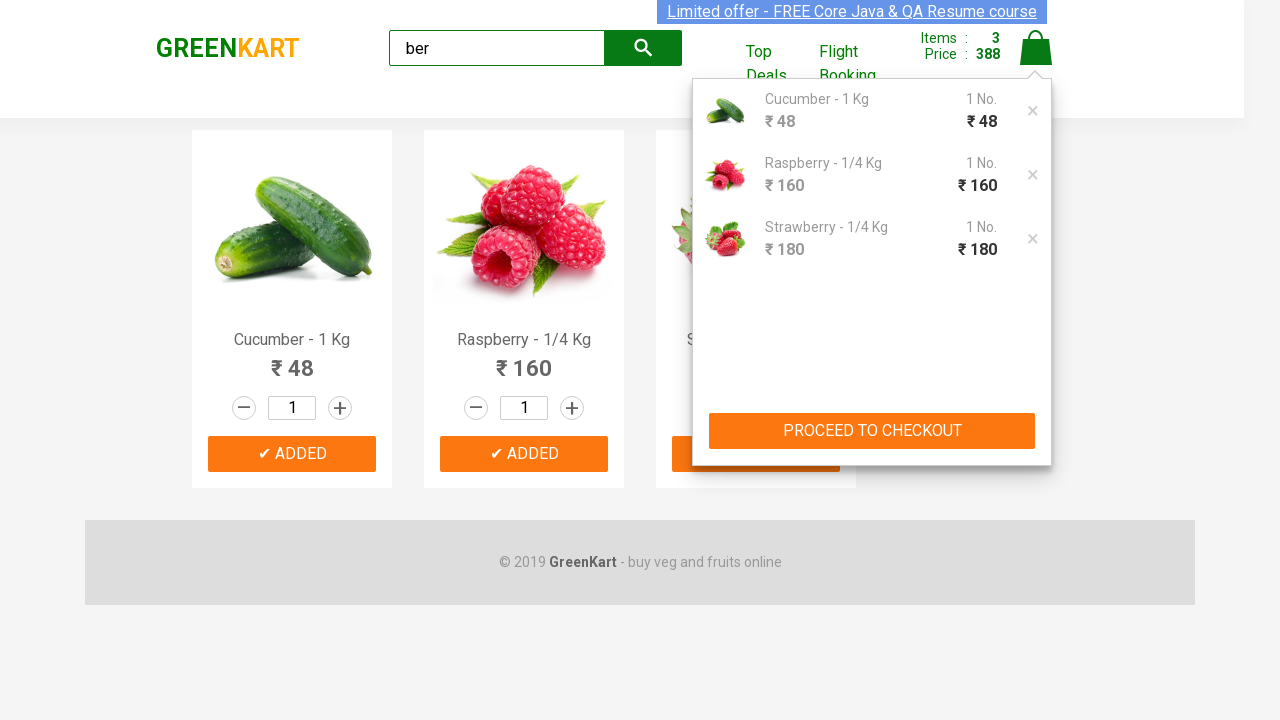

Clicked proceed to checkout button at (872, 431) on xpath=//button[text()='PROCEED TO CHECKOUT']
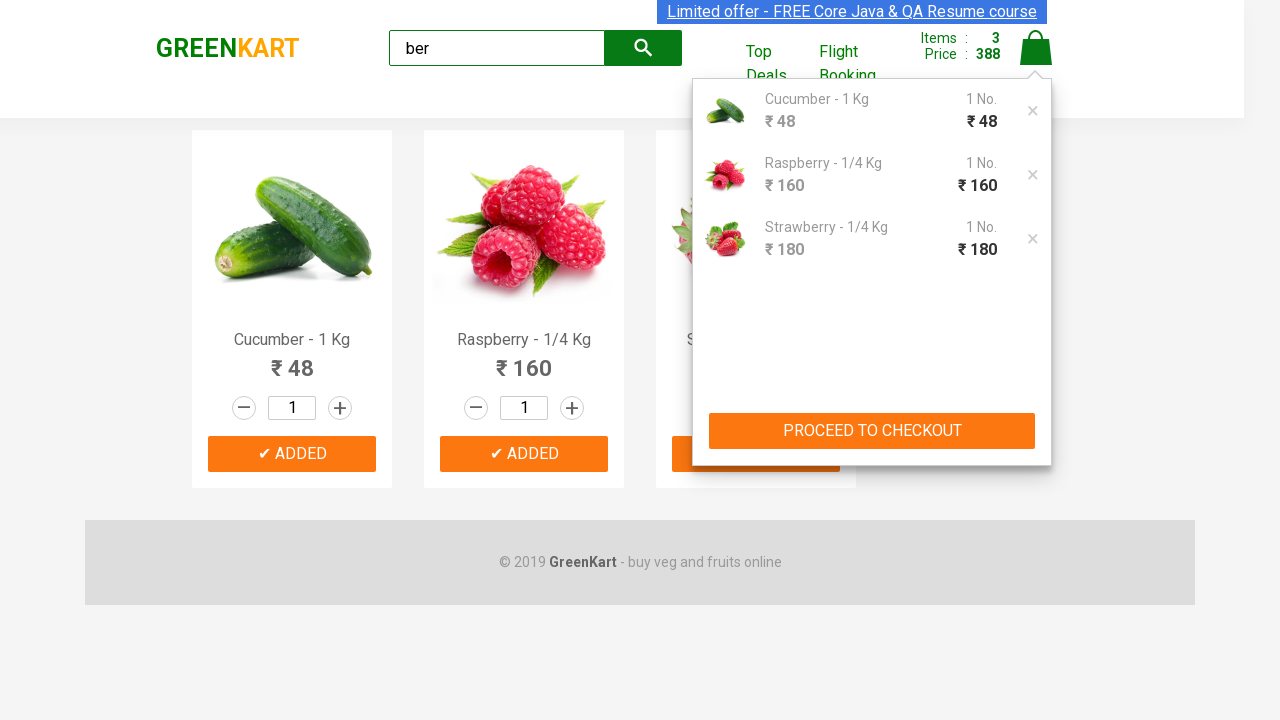

Promo code input field loaded
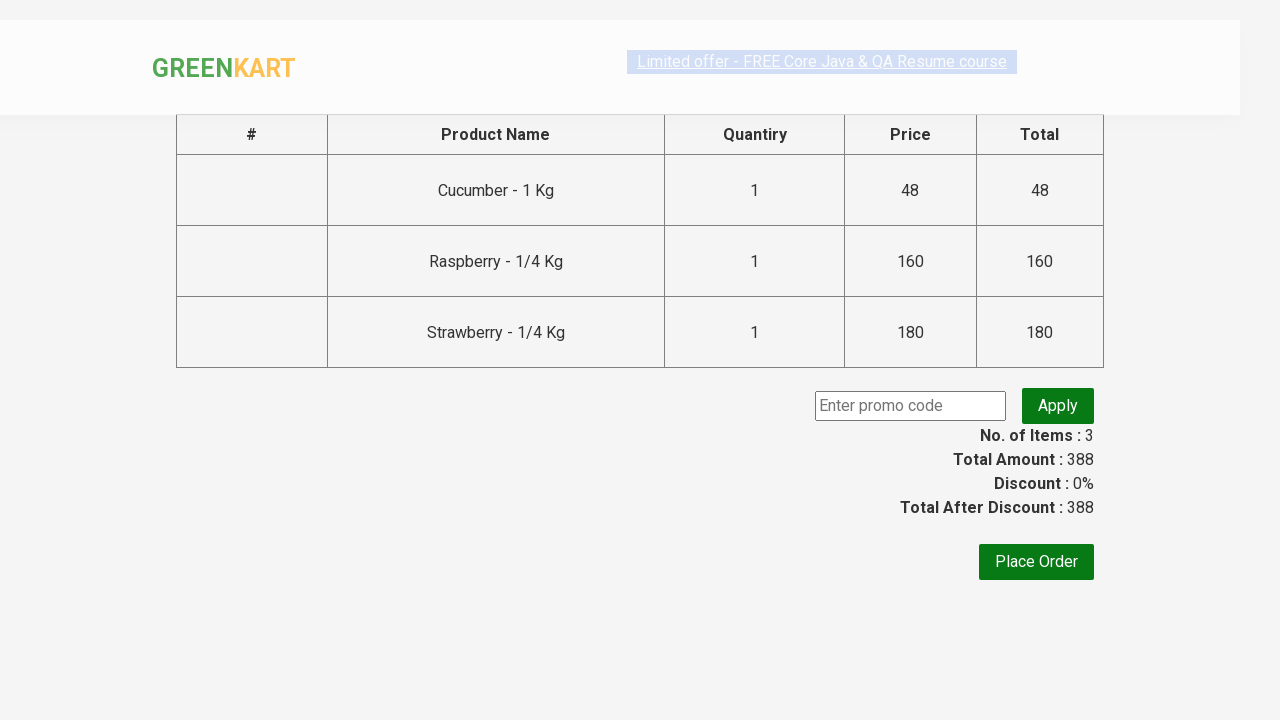

Entered promo code 'rahulshettyacademy' on input.promoCode
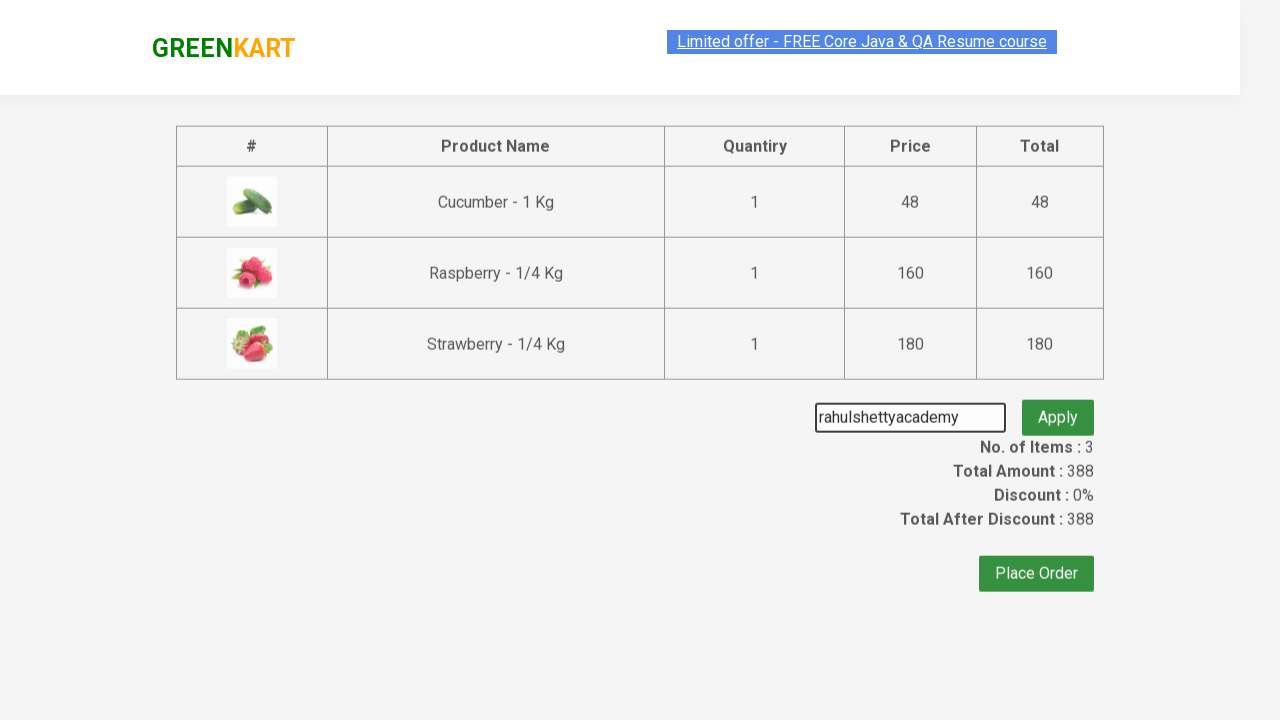

Clicked apply promo button at (1058, 406) on button.promoBtn
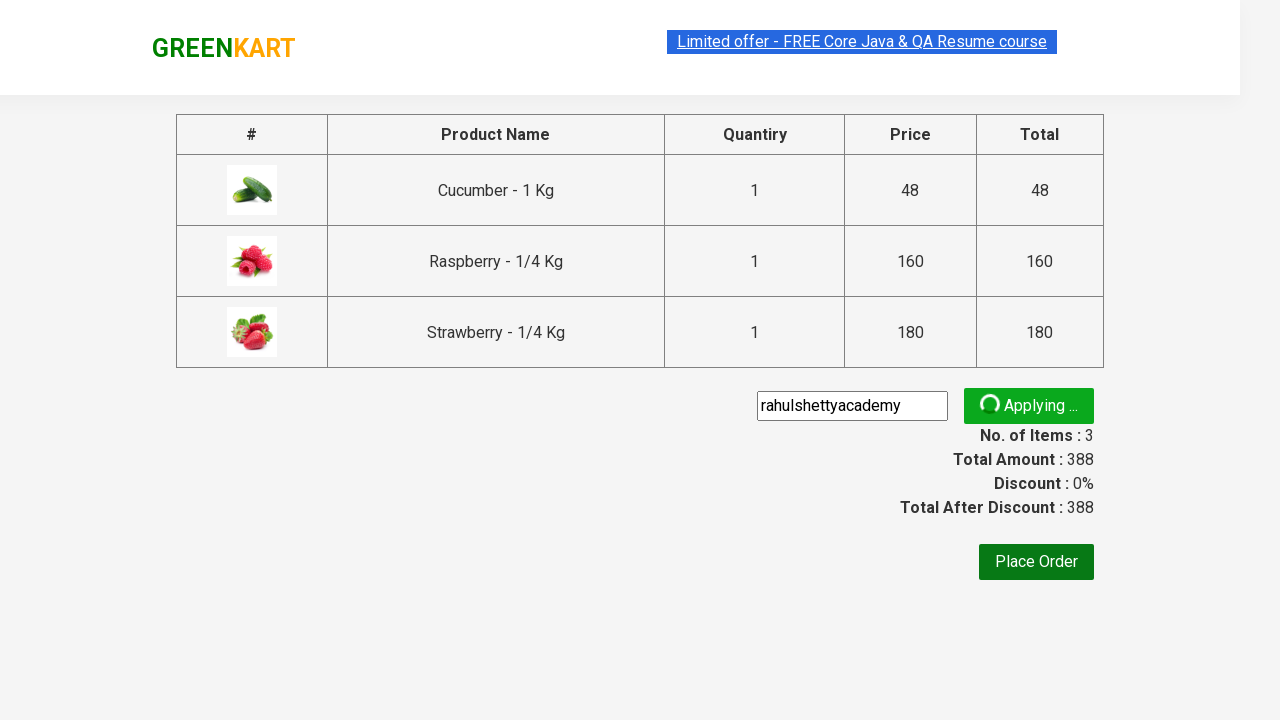

Promo code successfully applied
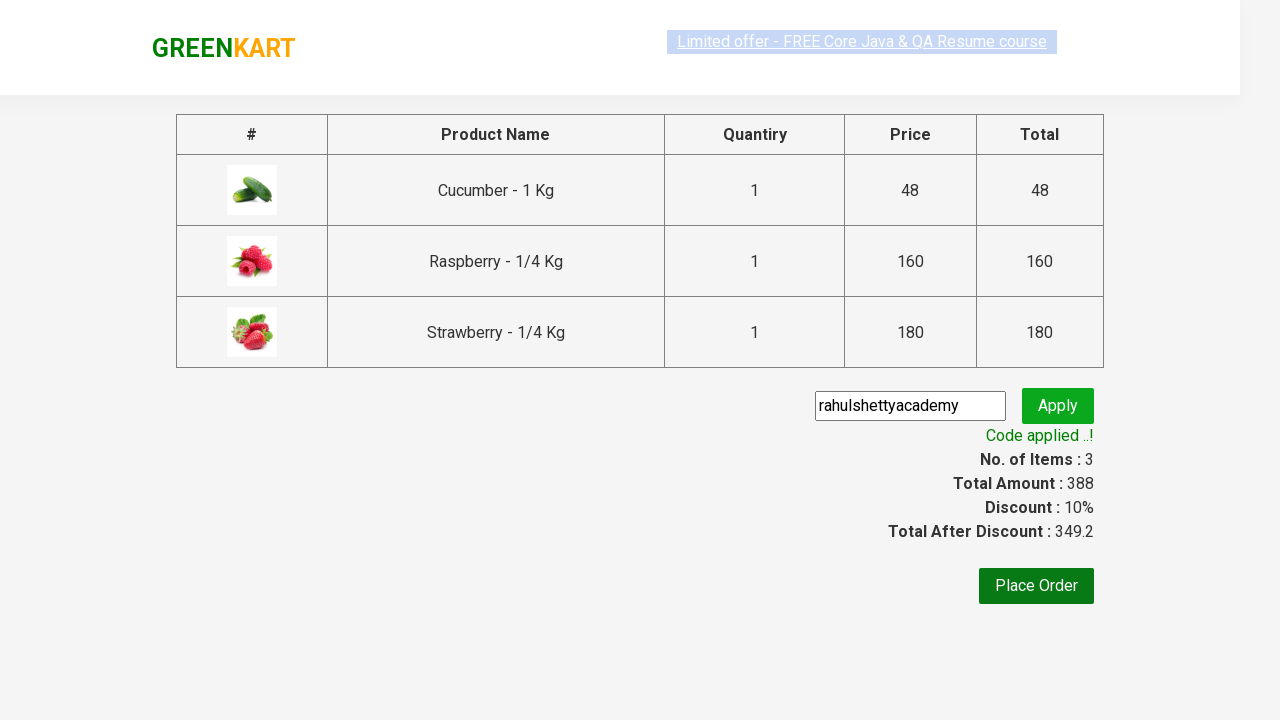

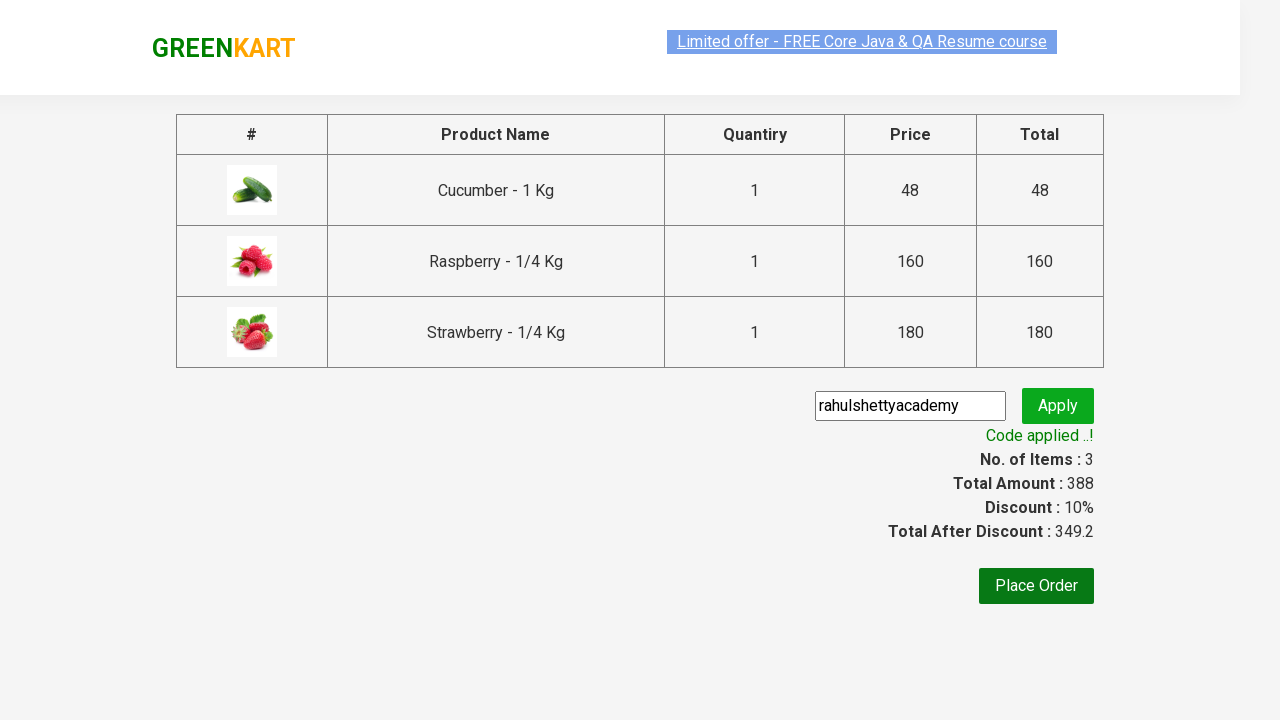